Tests a booking page by waiting for price to drop to $100, then solving a math problem and submitting the answer

Starting URL: http://suninjuly.github.io/explicit_wait2.html

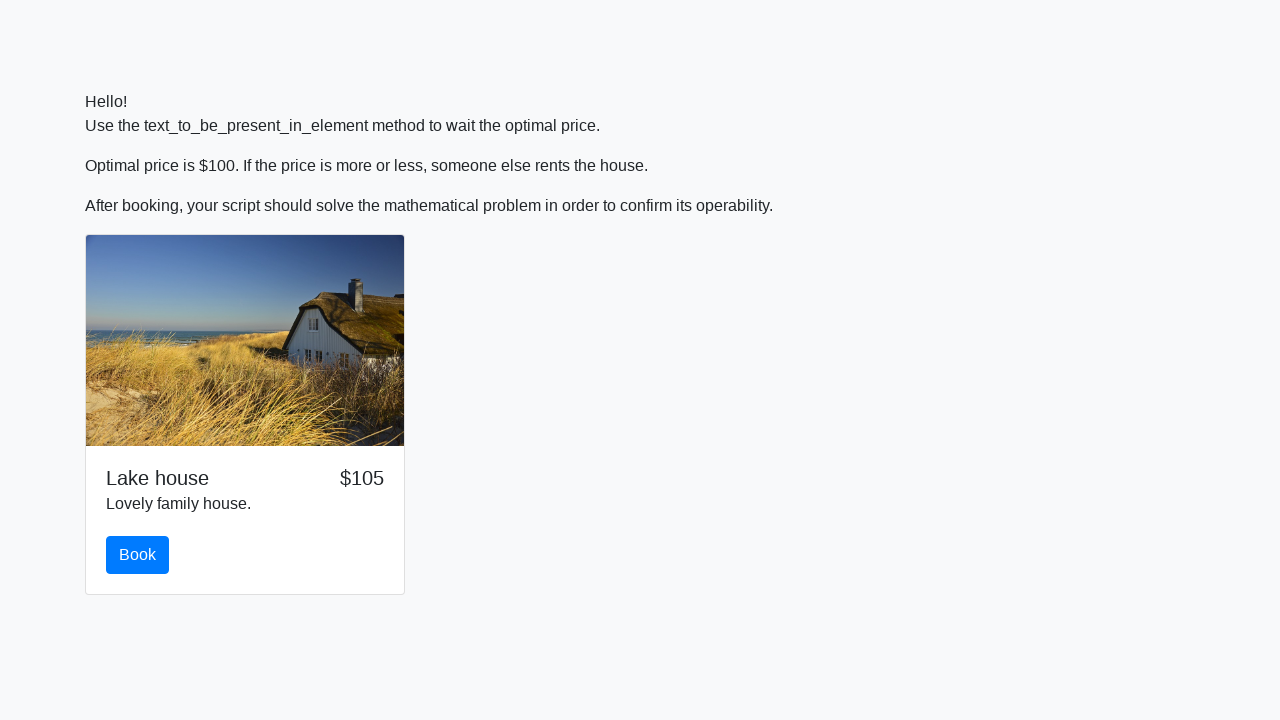

Waited for price to drop to $100
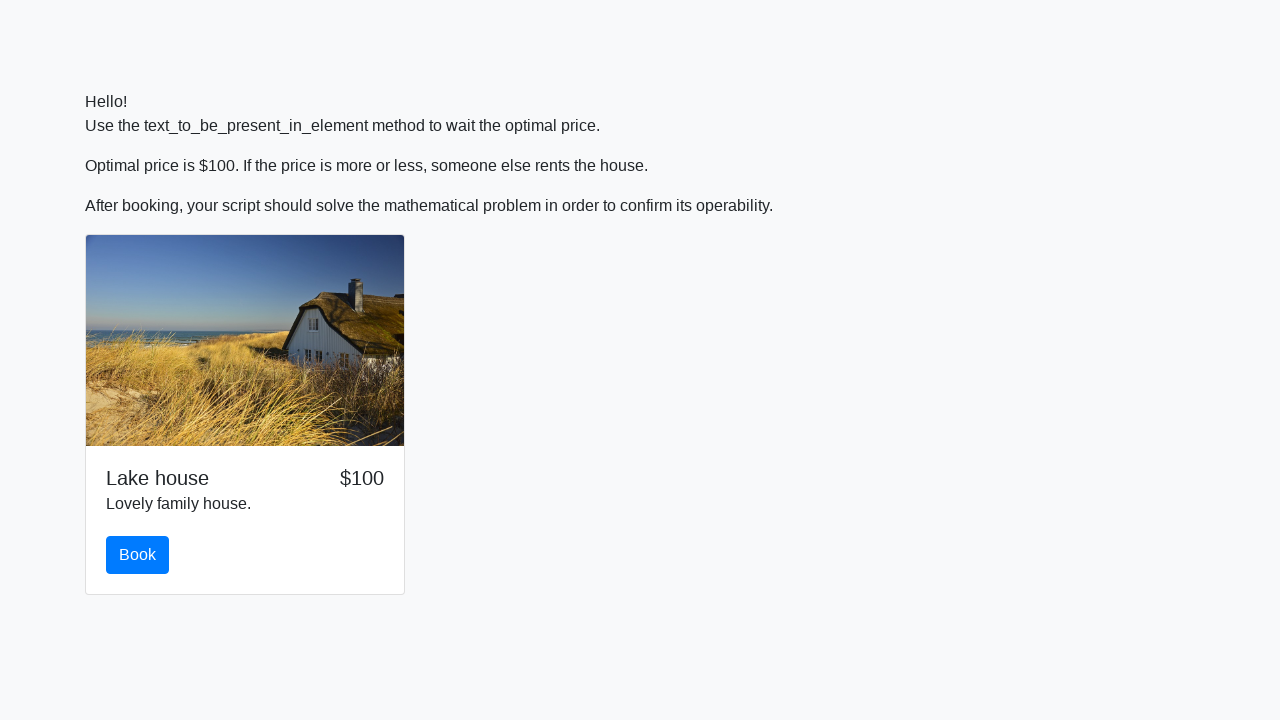

Clicked the book button at (138, 555) on #book
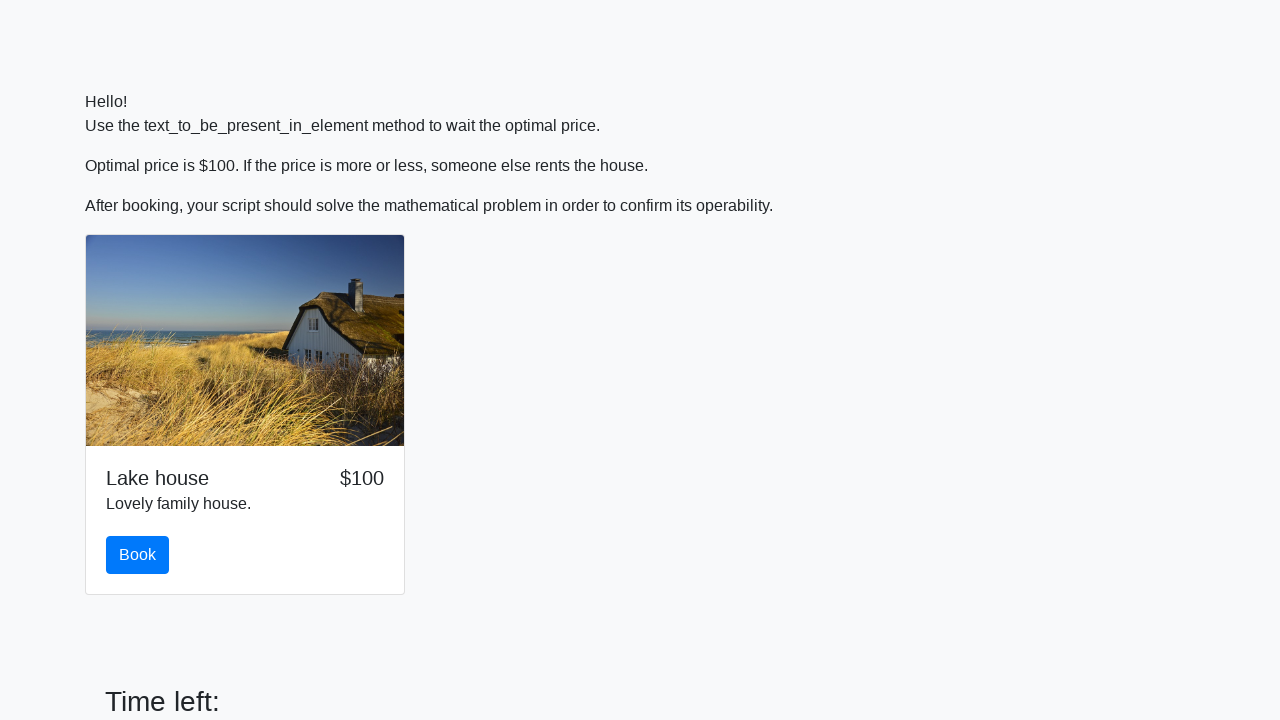

Retrieved value for calculation: 229
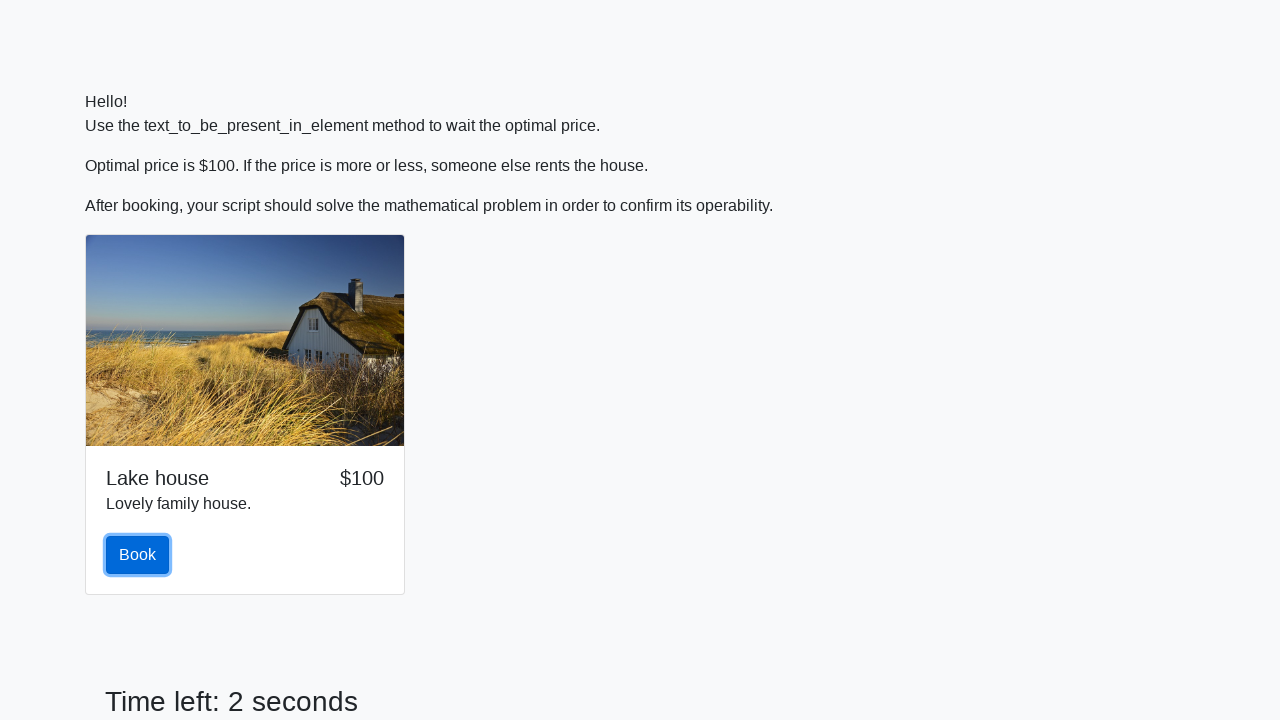

Calculated math problem result: 1.3761299876503998
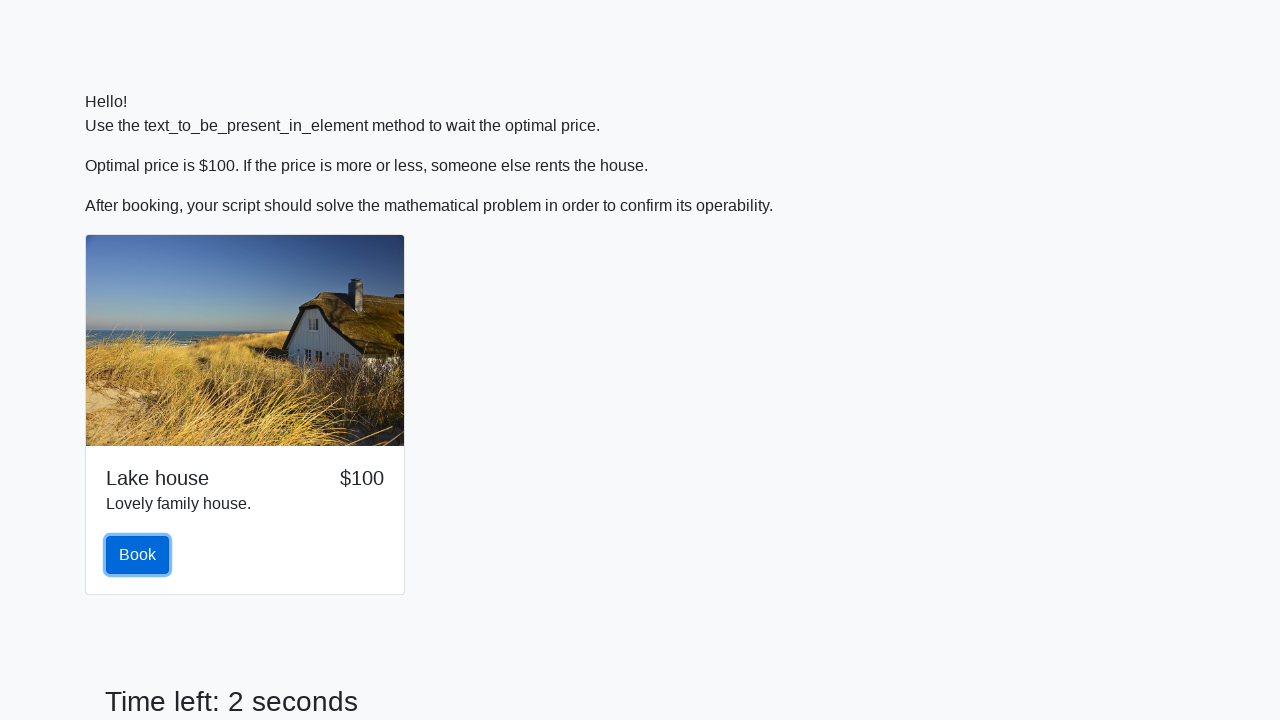

Filled answer field with calculated result on #answer
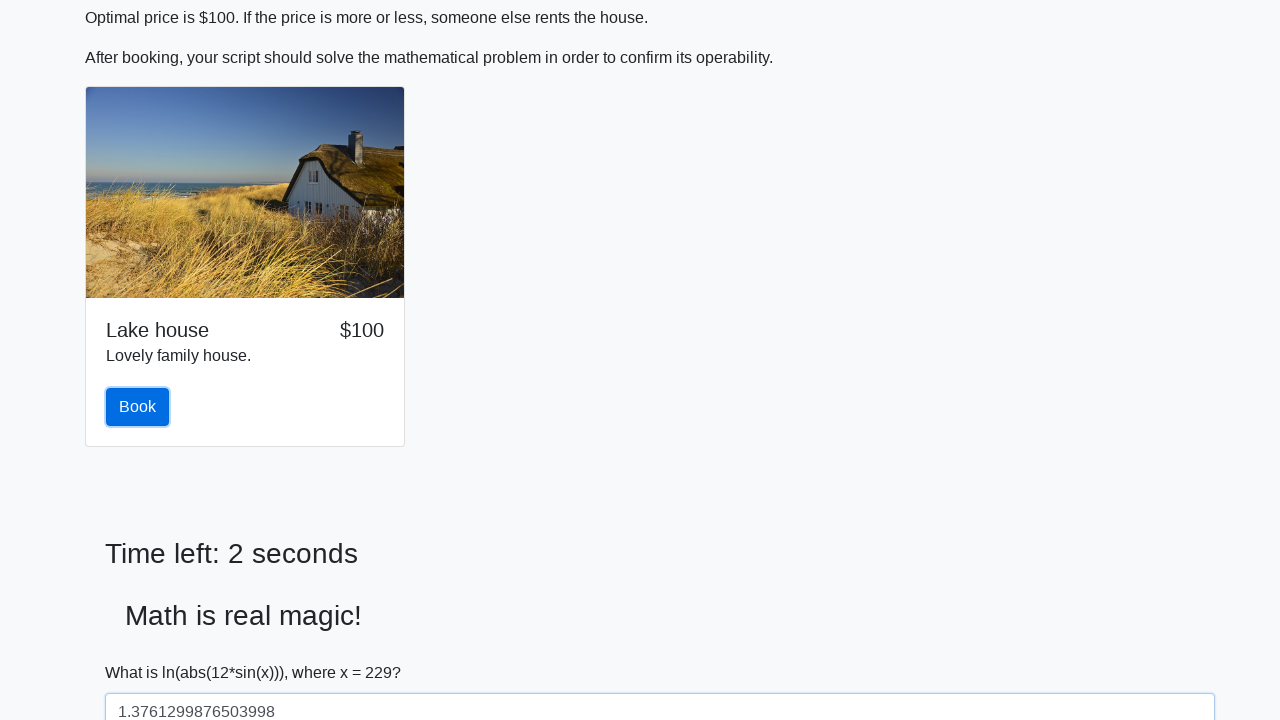

Submitted the booking form at (143, 651) on button[type="submit"]
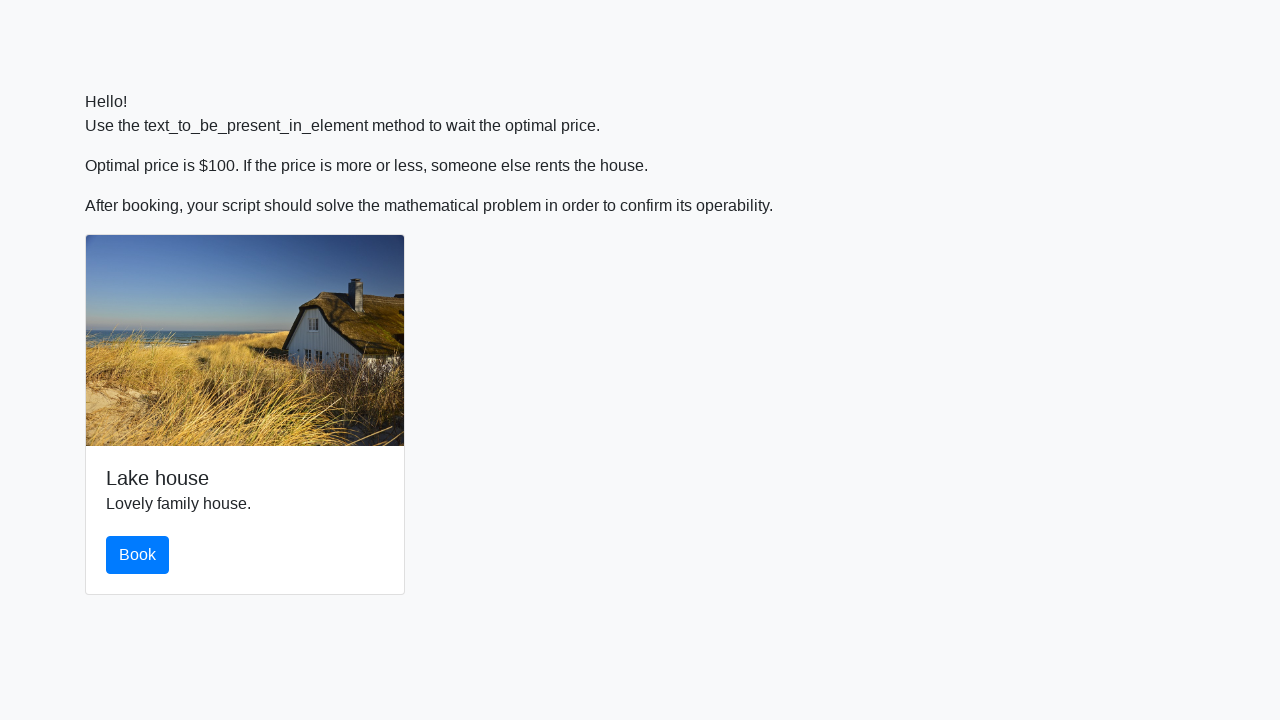

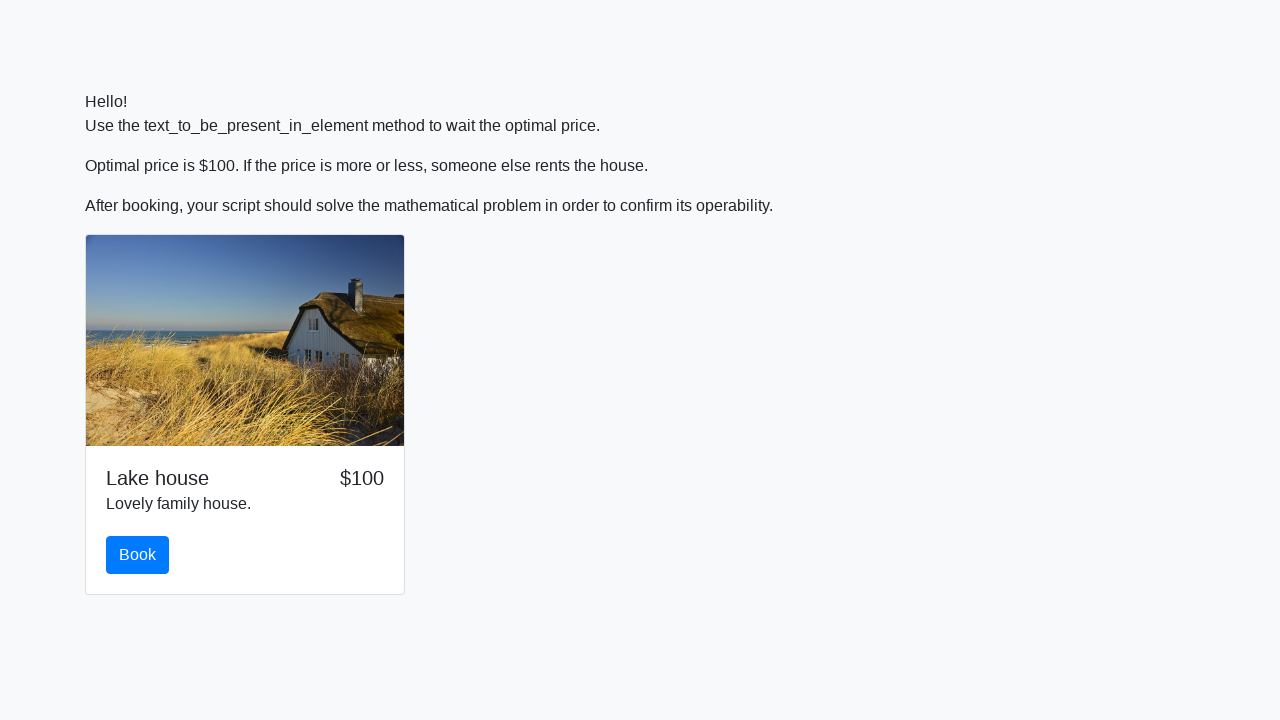